Tests window/tab handling by clicking a link that opens a new tab and verifying the new tab's title is "New Window"

Starting URL: https://the-internet.herokuapp.com/windows

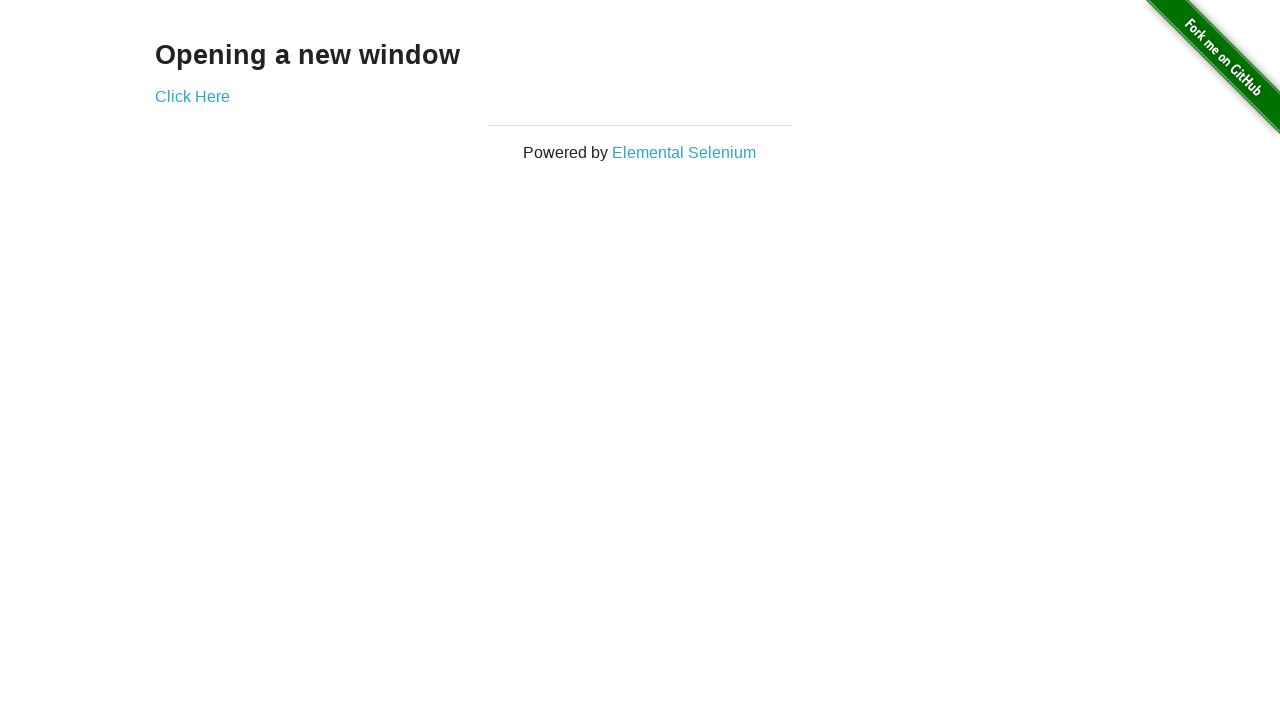

Navigated to https://the-internet.herokuapp.com/windows
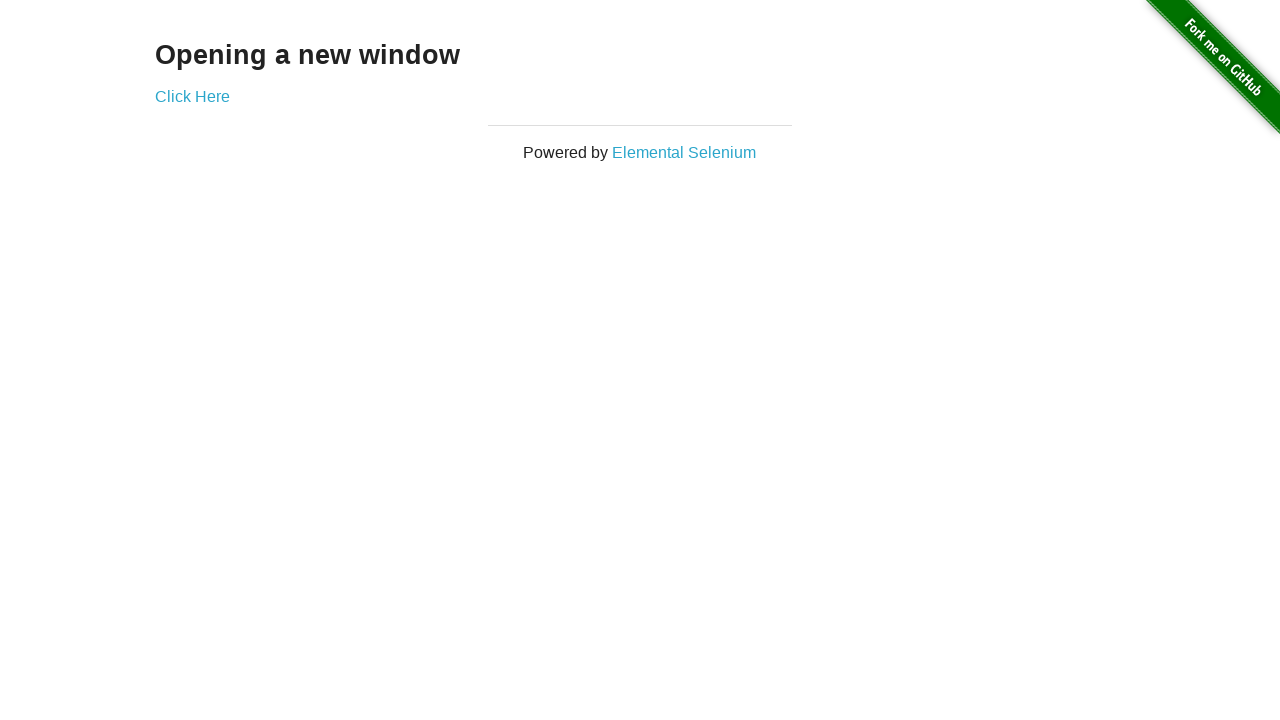

Clicked 'Click Here' link to open new tab at (192, 96) on xpath=//*[text()='Click Here']
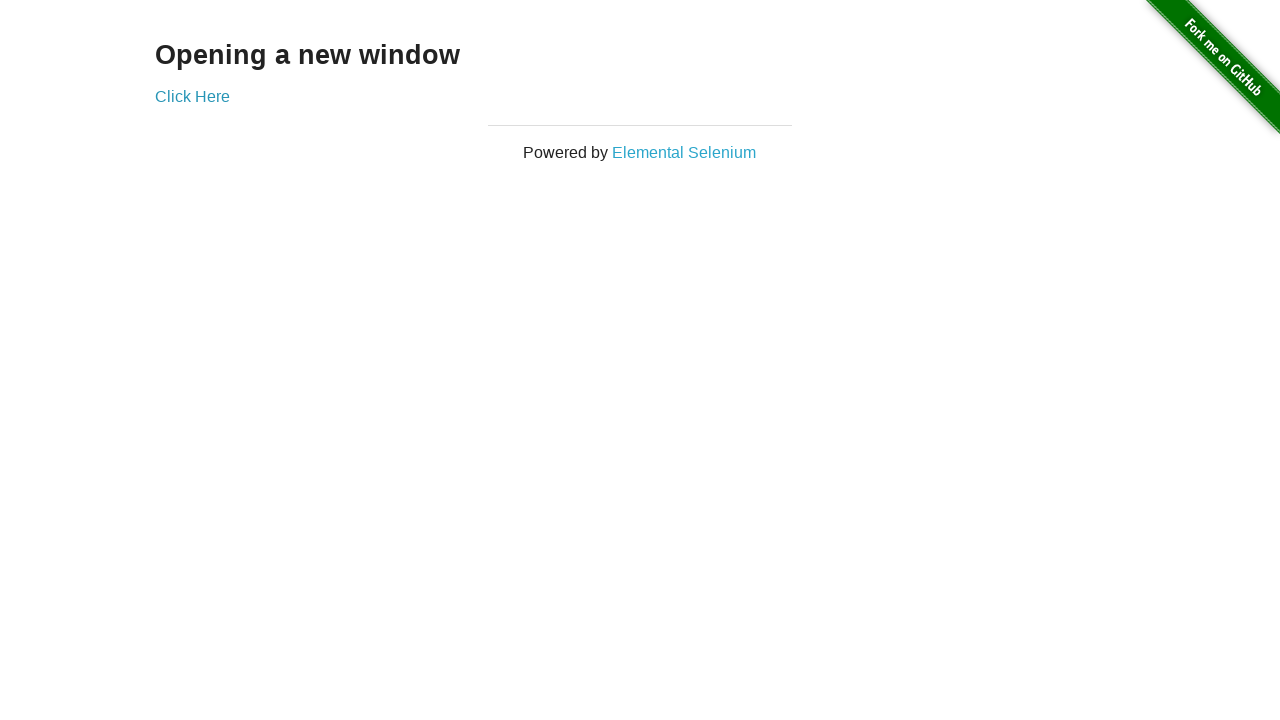

Captured reference to newly opened tab
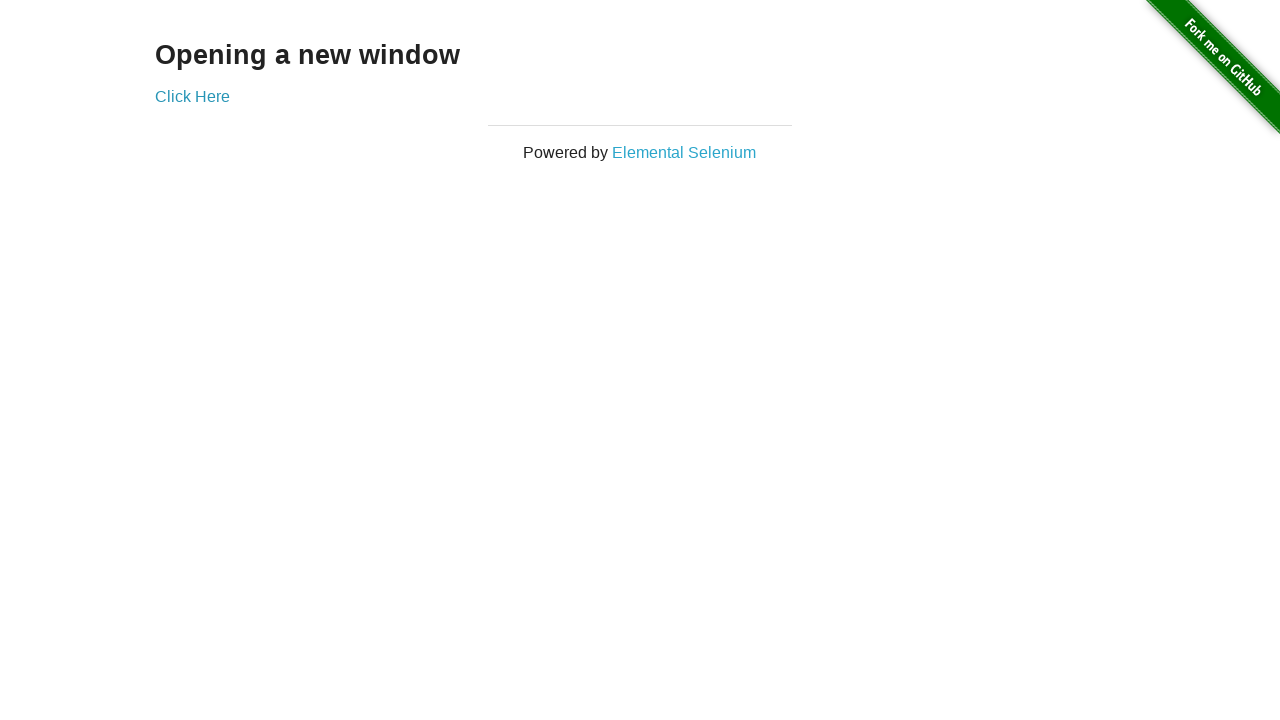

Waited for new tab to fully load
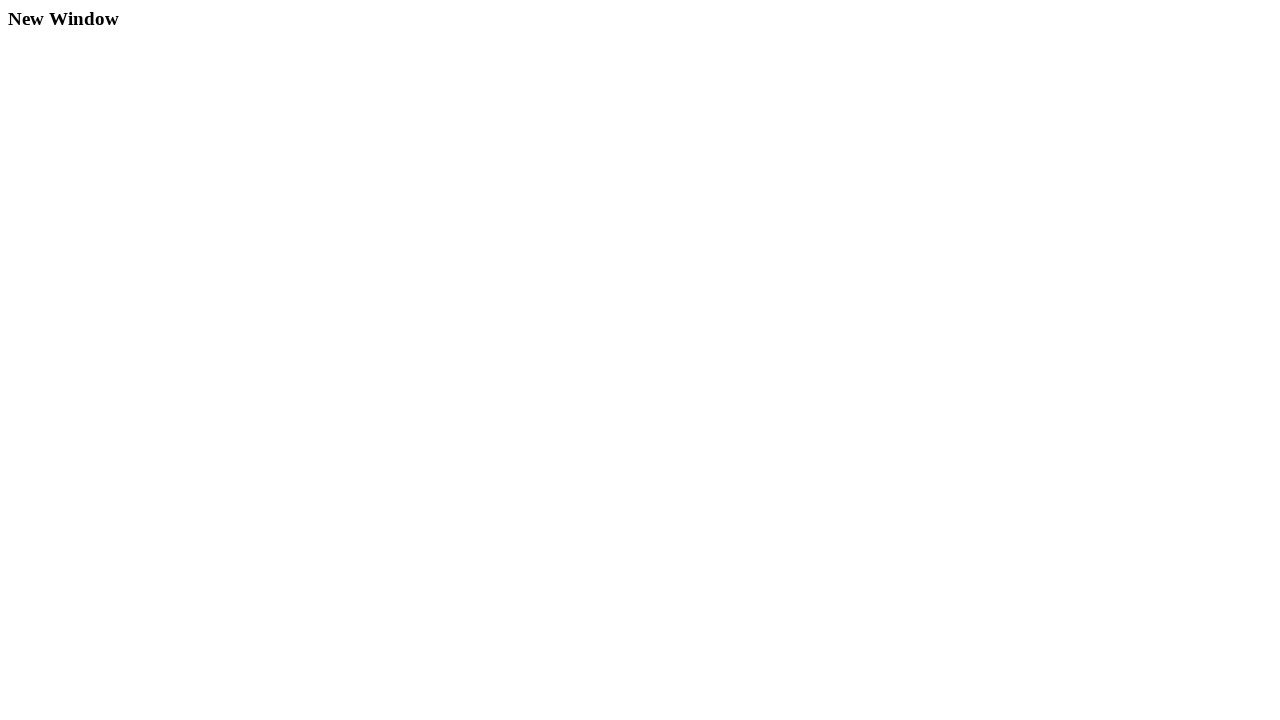

Verified new tab title is 'New Window'
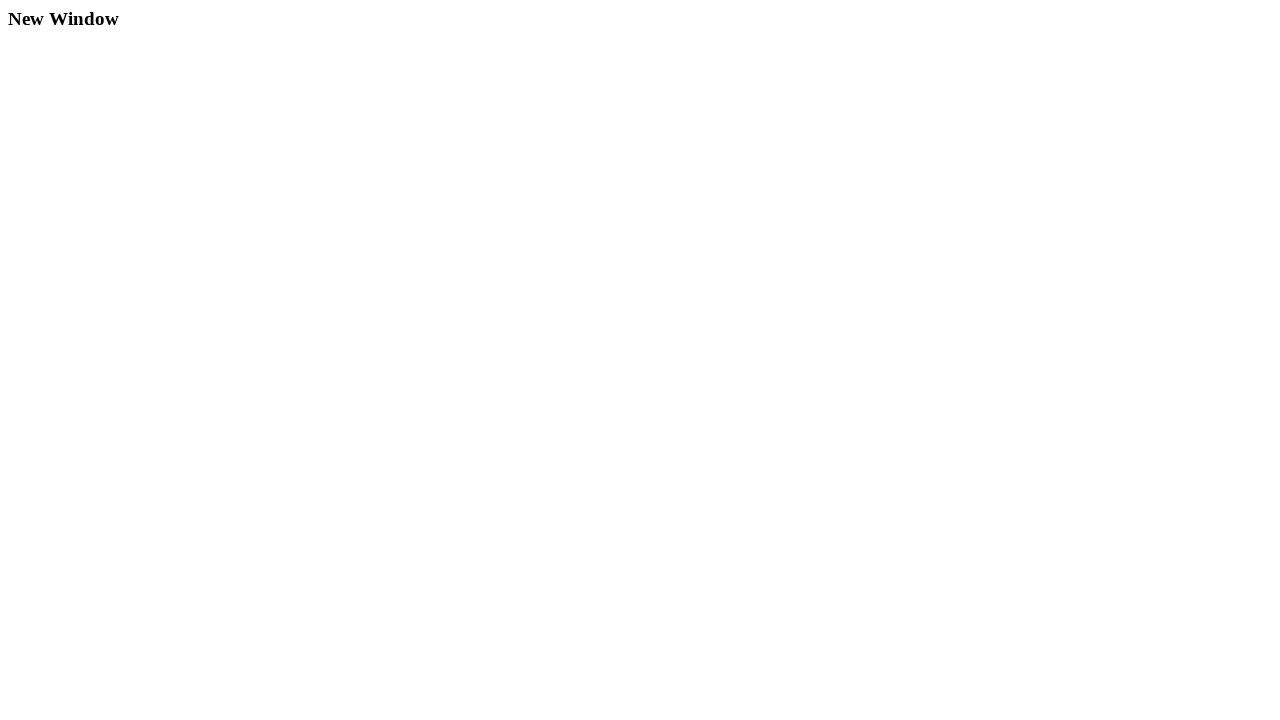

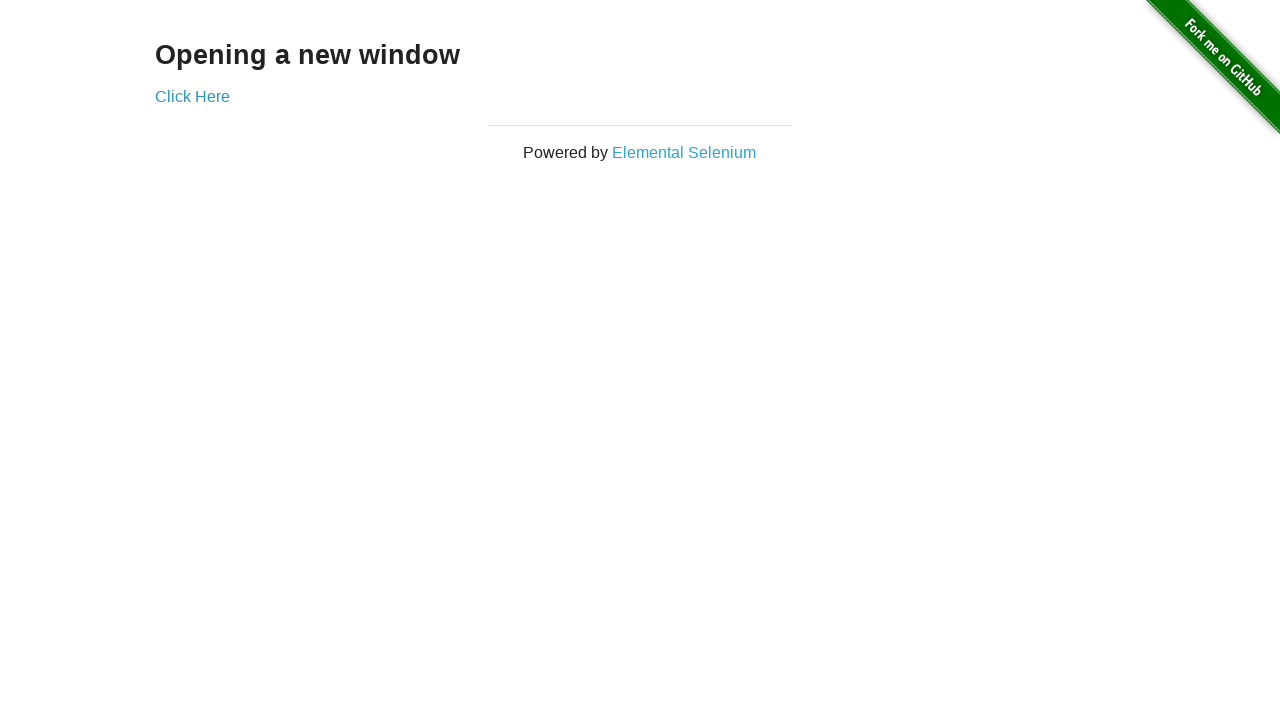